Tests the Delta Airlines calendar date picker by selecting a departure date in October and a return date in December, navigating through months using the Next button.

Starting URL: https://www.delta.com/

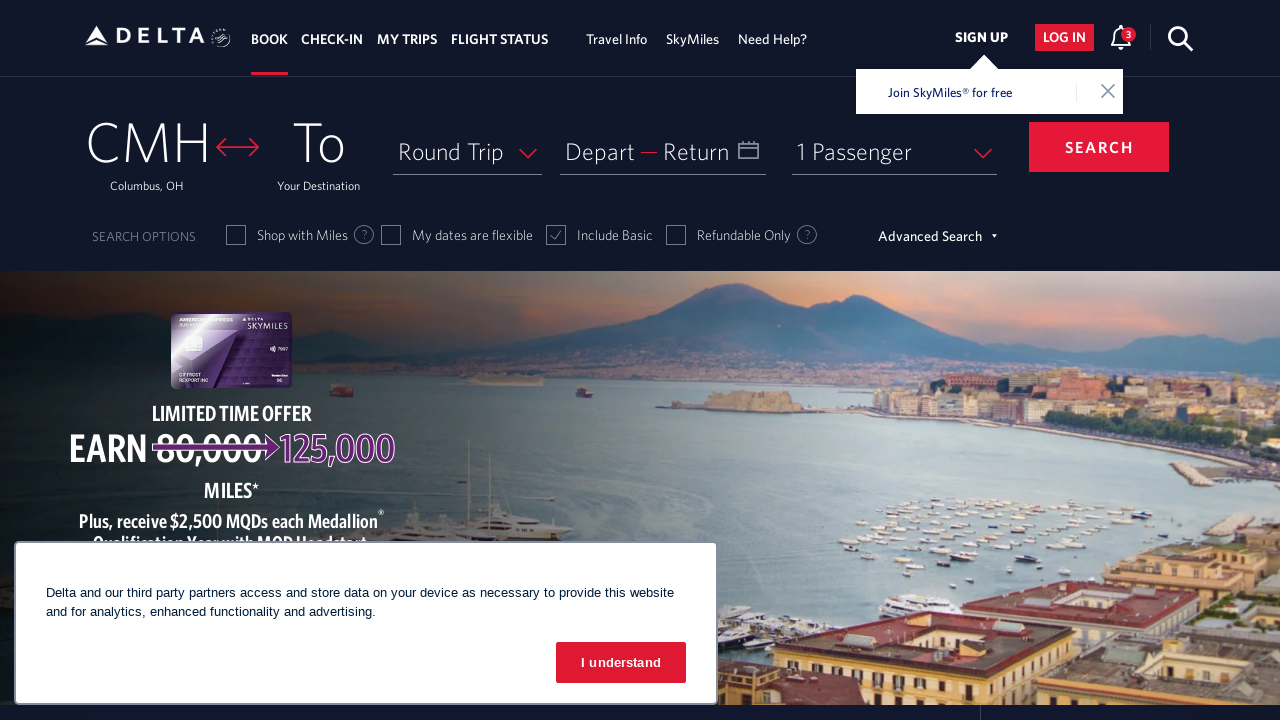

Clicked on departure date input to open calendar at (663, 151) on #input_departureDate_1
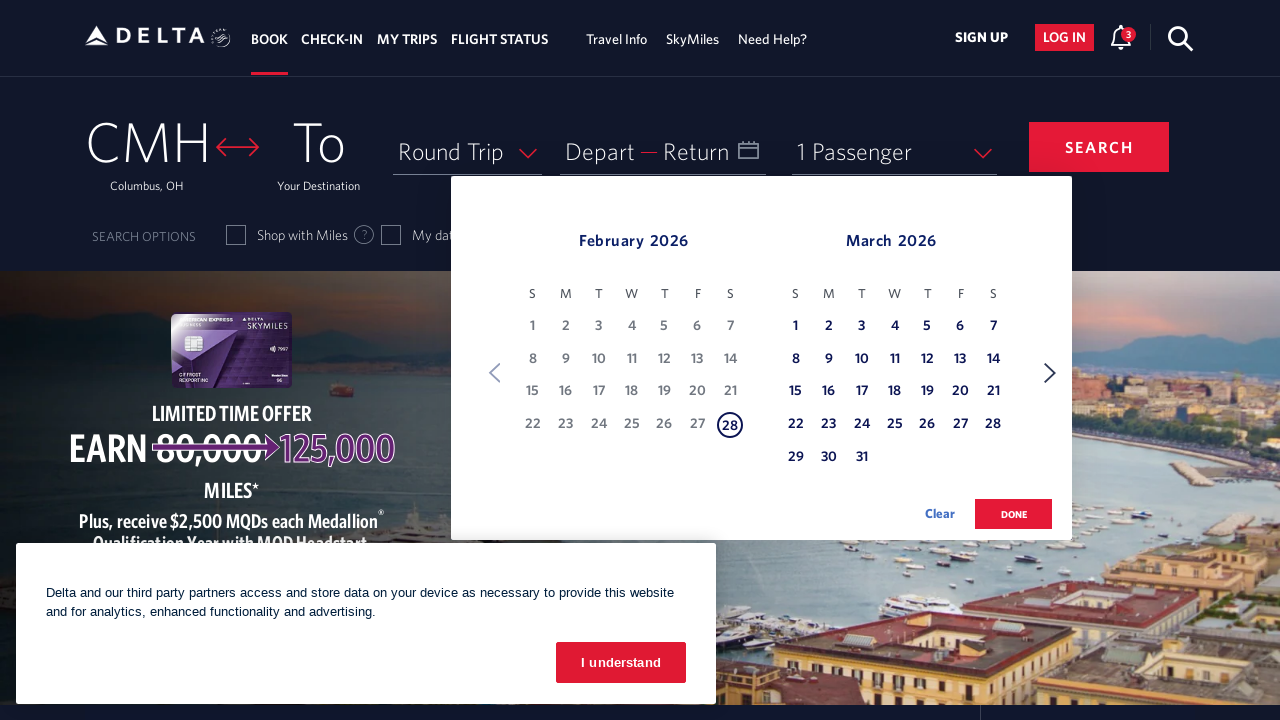

Retrieved departure month: February
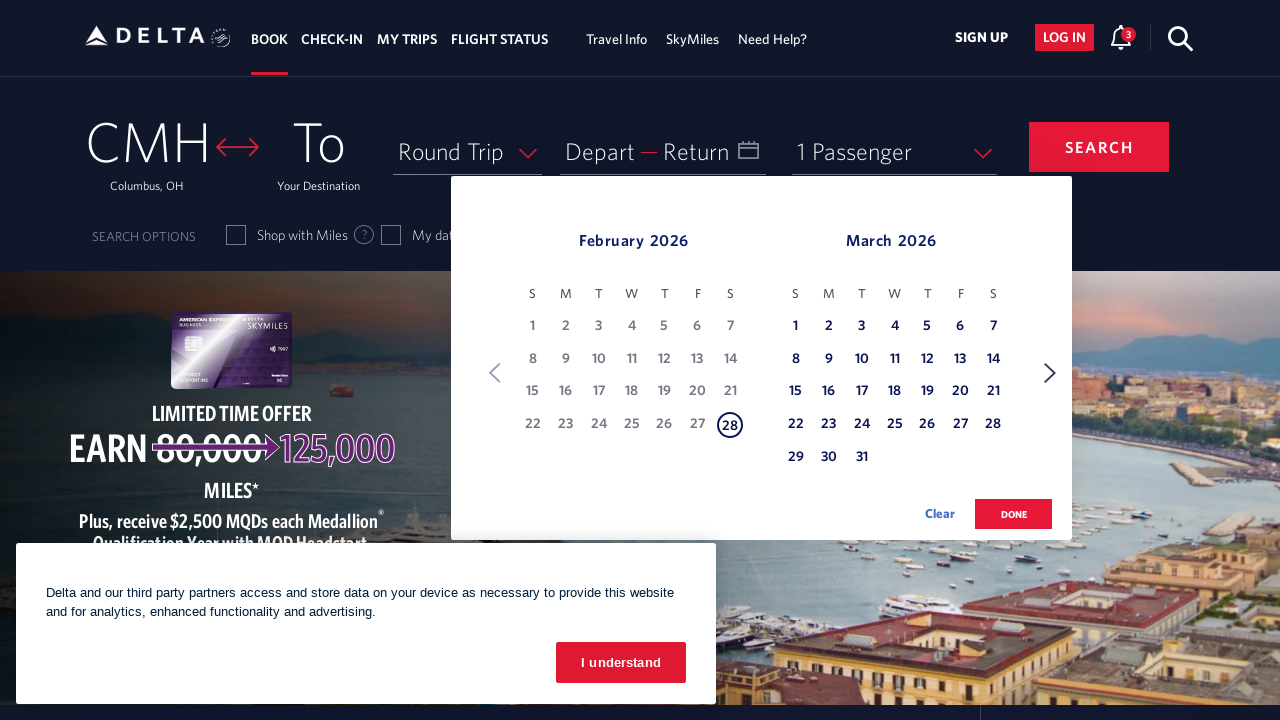

Clicked Next button to navigate to next month for departure date at (1050, 373) on xpath=//span[text() = 'Next']
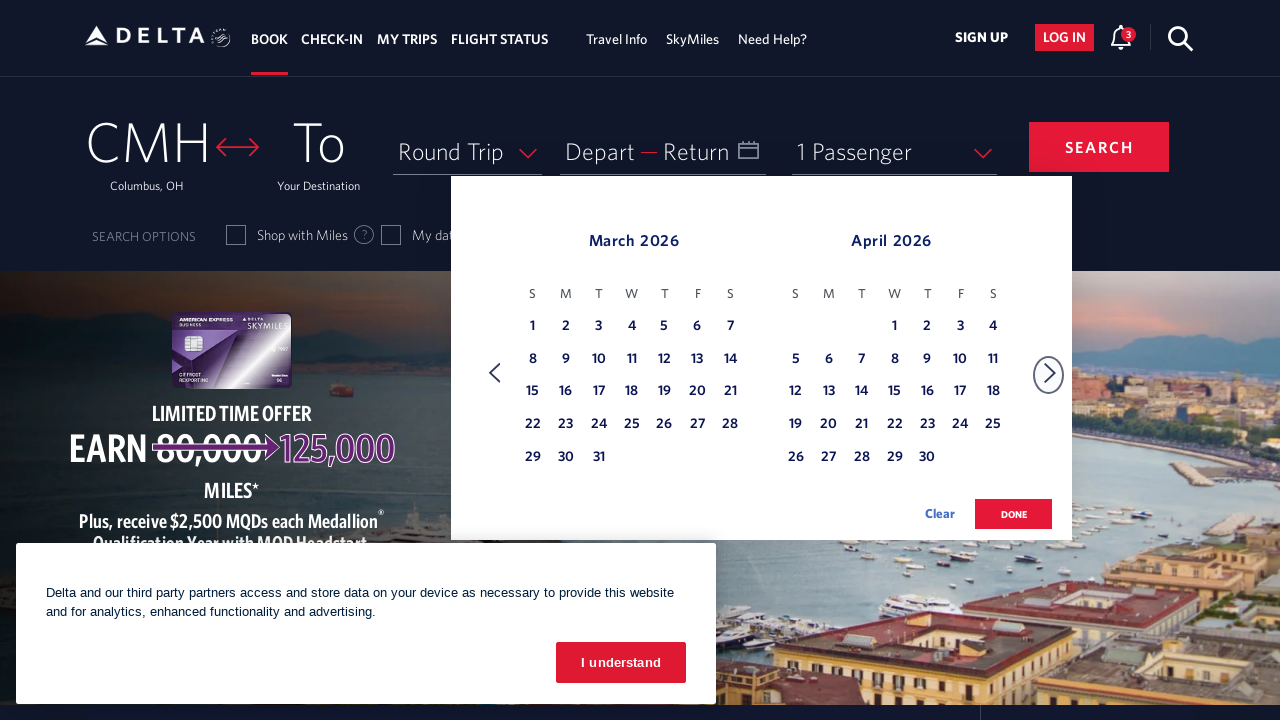

Retrieved departure month: March
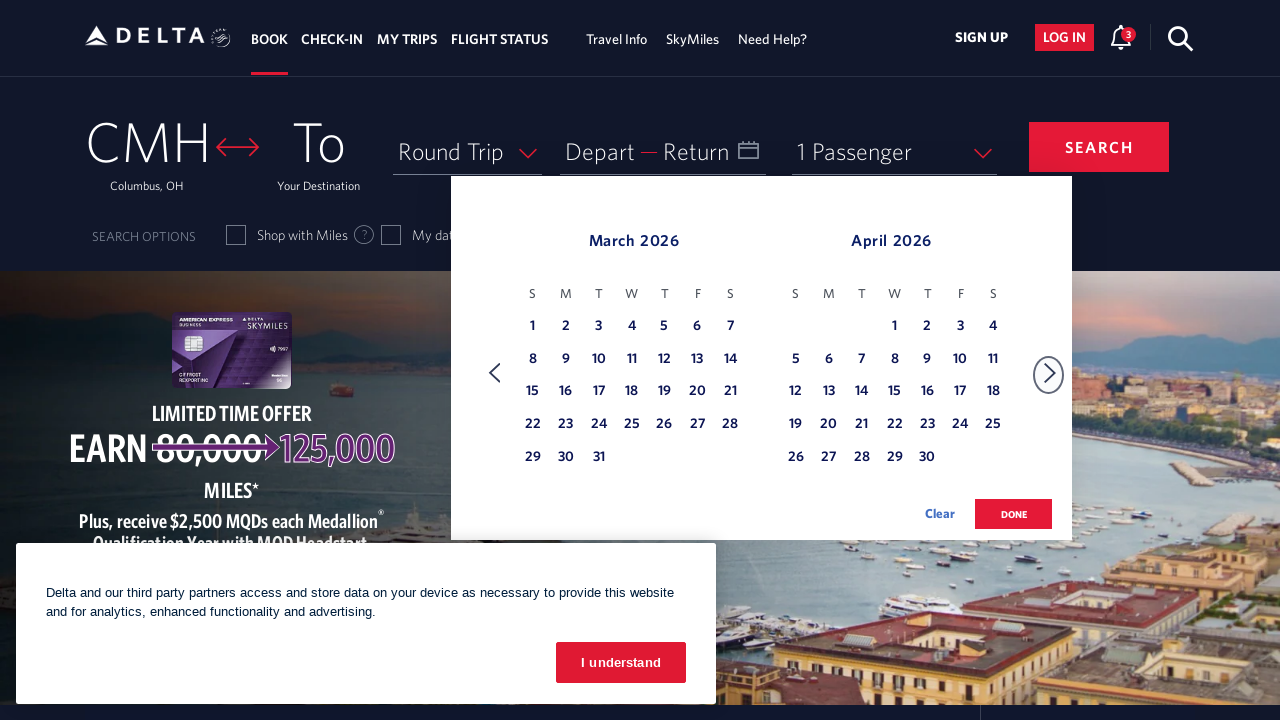

Clicked Next button to navigate to next month for departure date at (1050, 373) on xpath=//span[text() = 'Next']
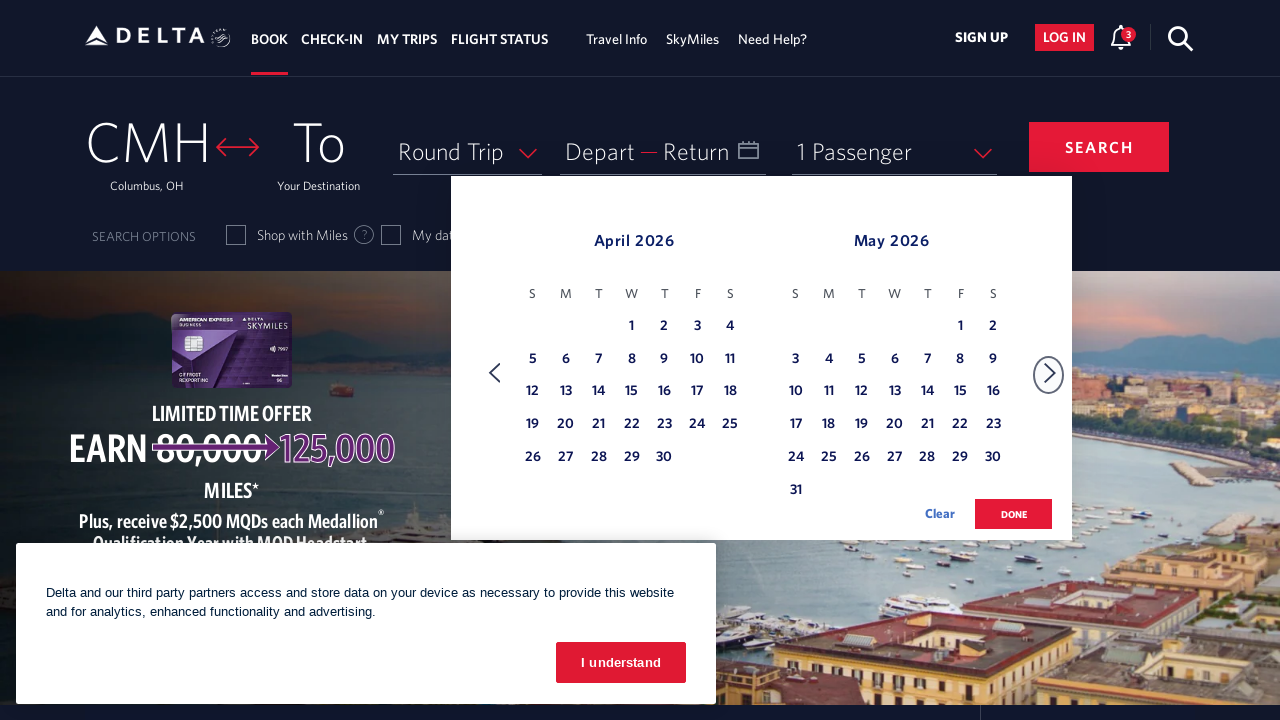

Retrieved departure month: April
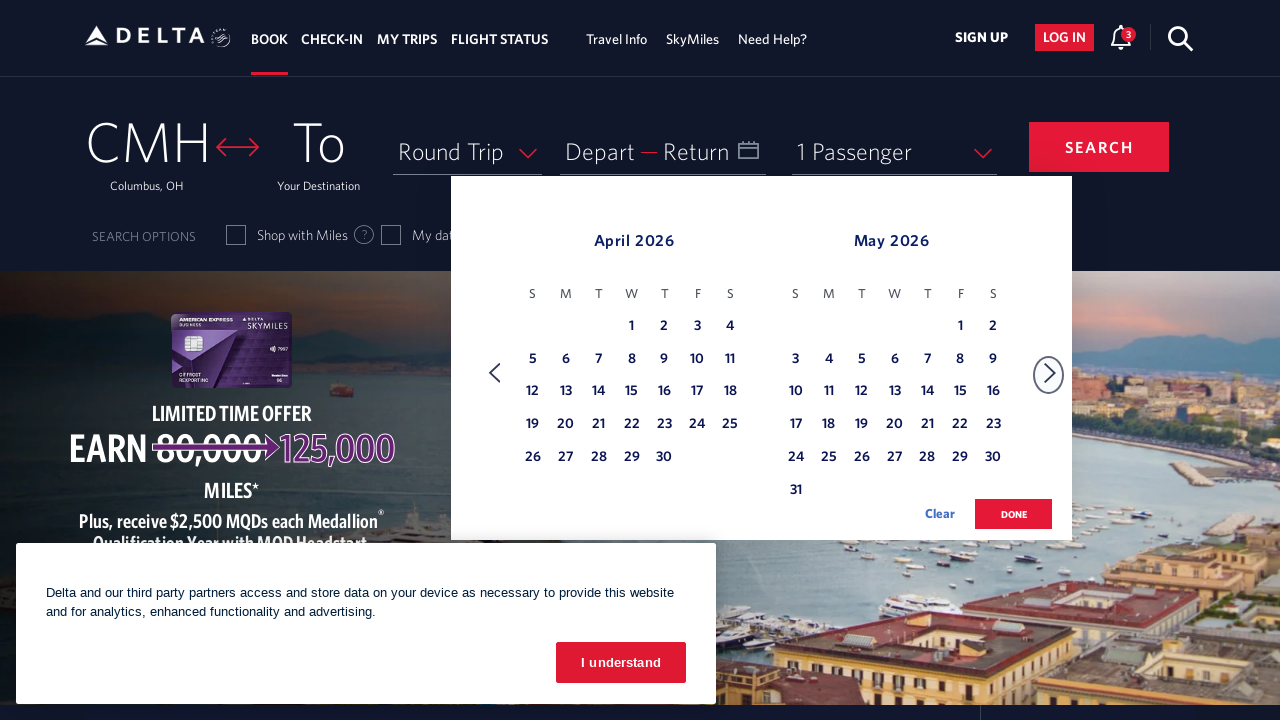

Clicked Next button to navigate to next month for departure date at (1050, 373) on xpath=//span[text() = 'Next']
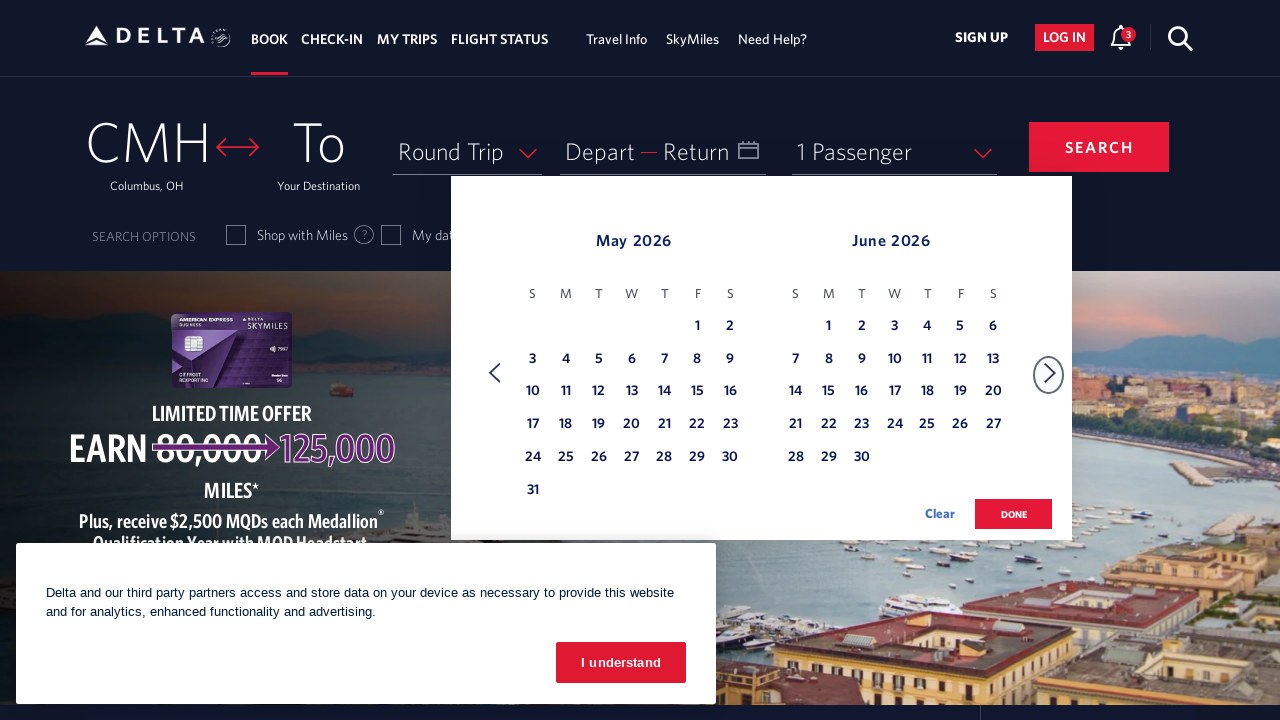

Retrieved departure month: May
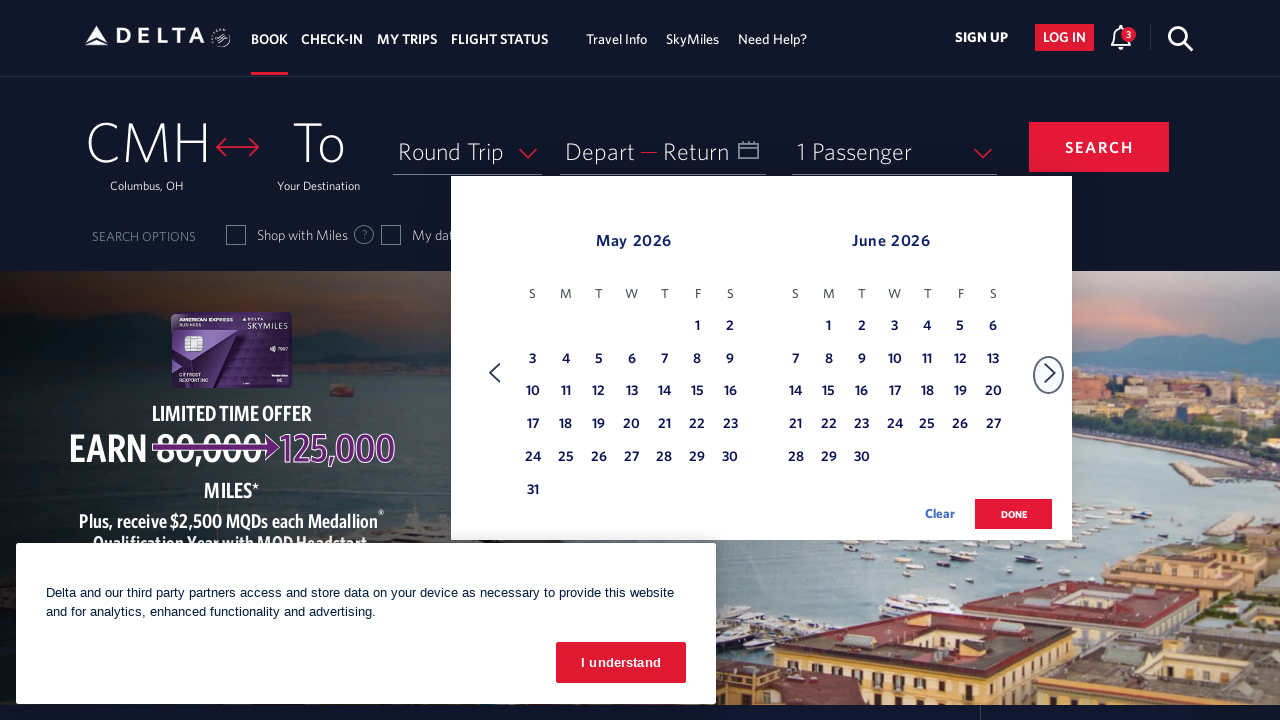

Clicked Next button to navigate to next month for departure date at (1050, 373) on xpath=//span[text() = 'Next']
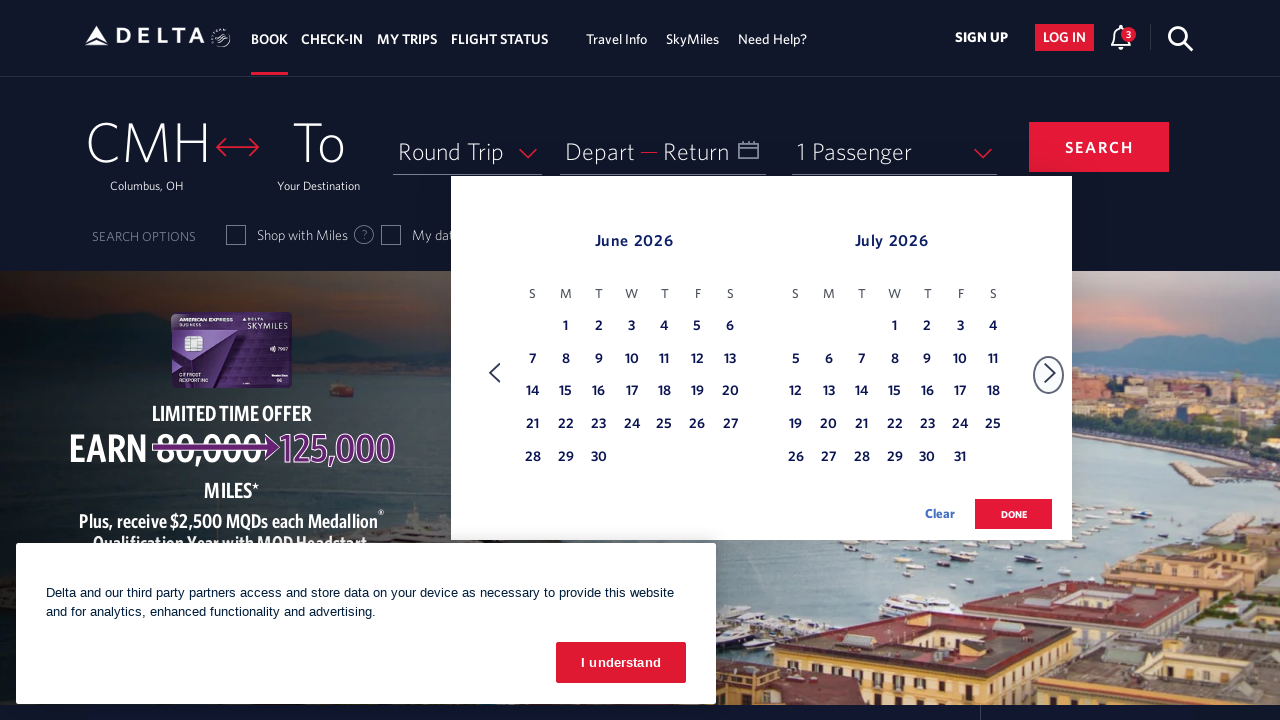

Retrieved departure month: June
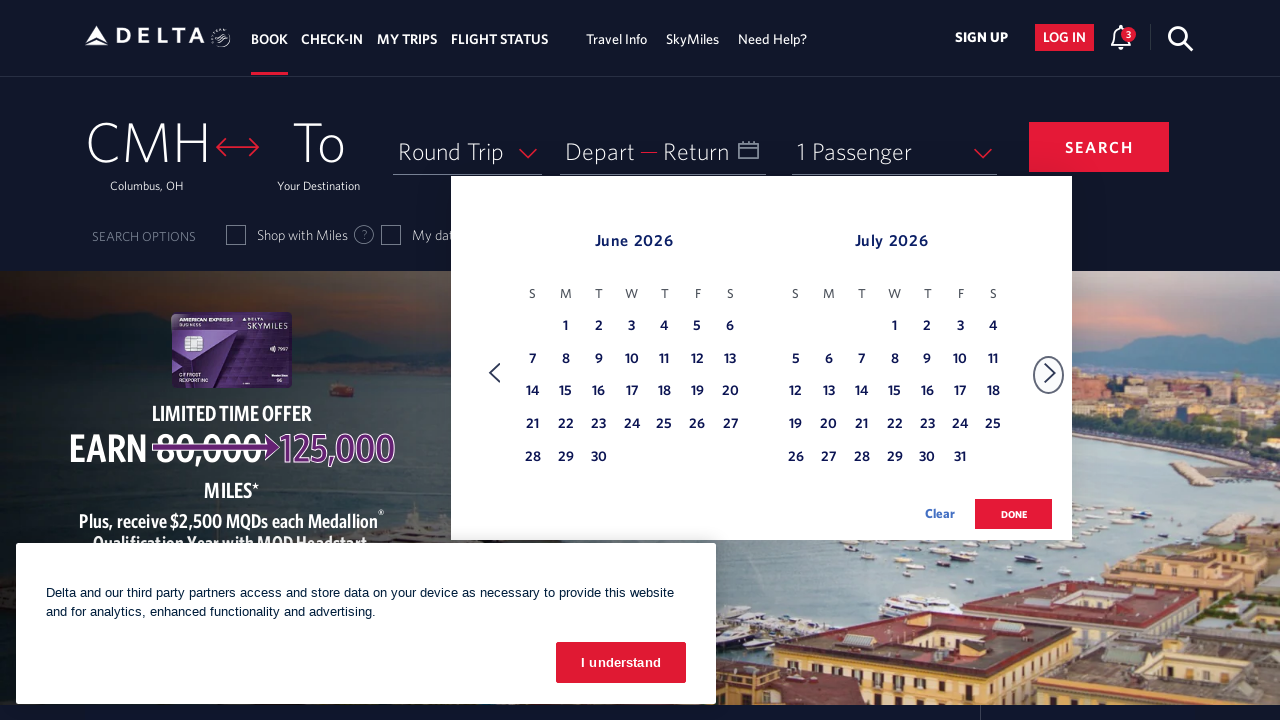

Clicked Next button to navigate to next month for departure date at (1050, 373) on xpath=//span[text() = 'Next']
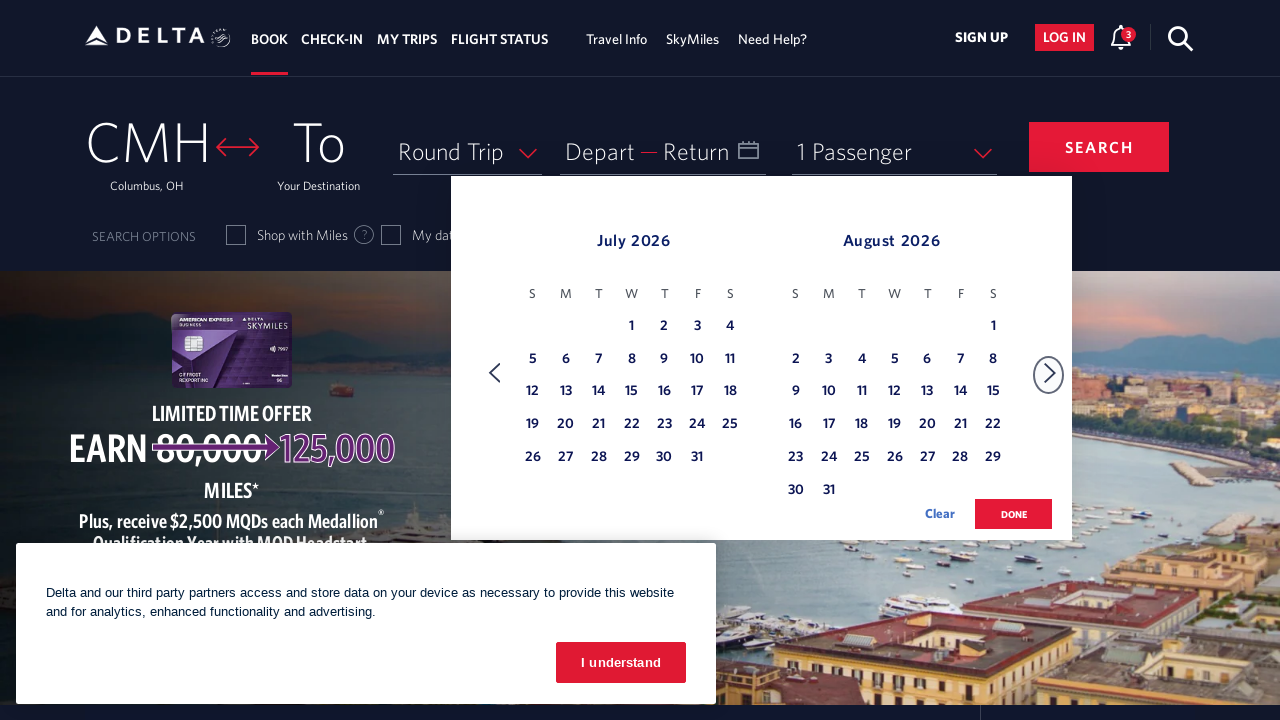

Retrieved departure month: July
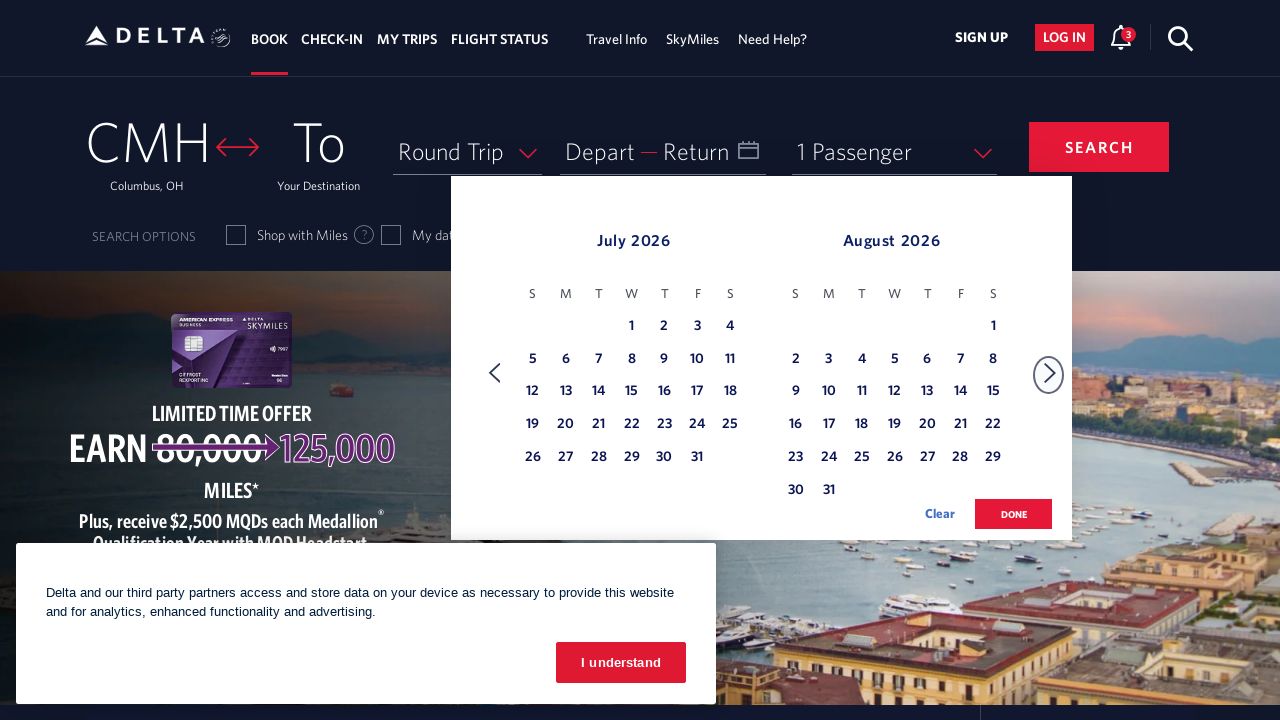

Clicked Next button to navigate to next month for departure date at (1050, 373) on xpath=//span[text() = 'Next']
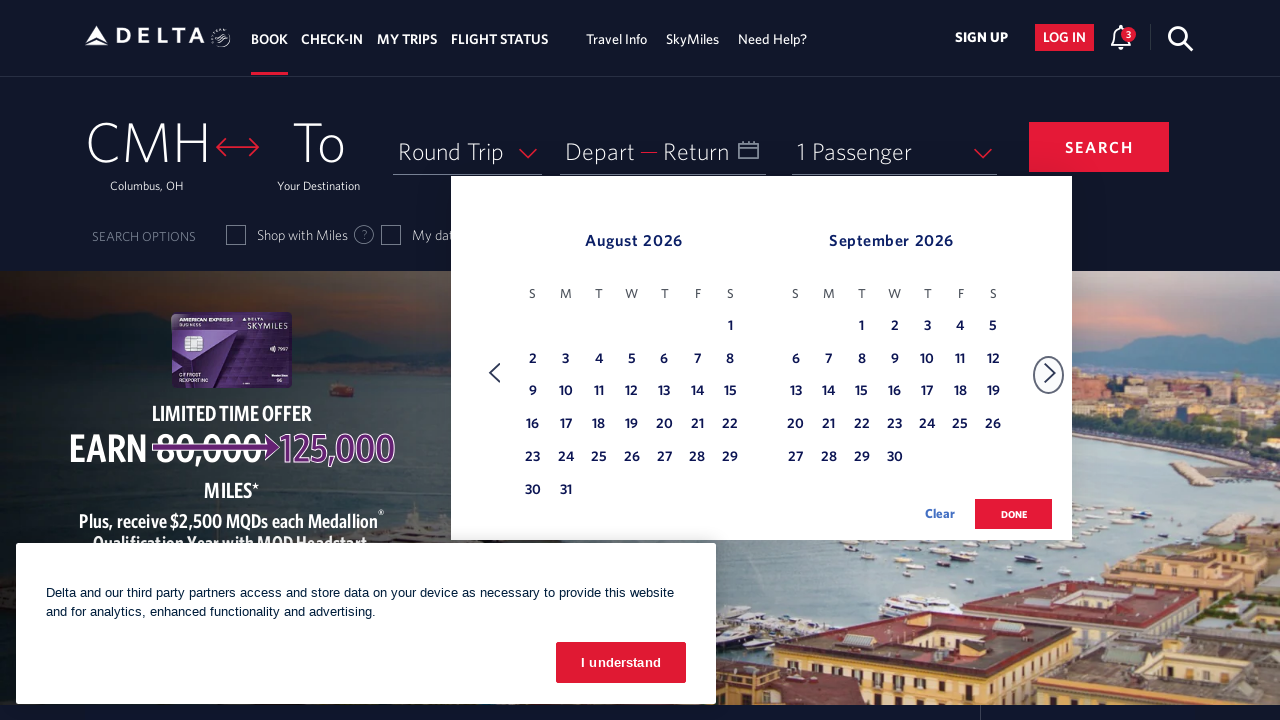

Retrieved departure month: August
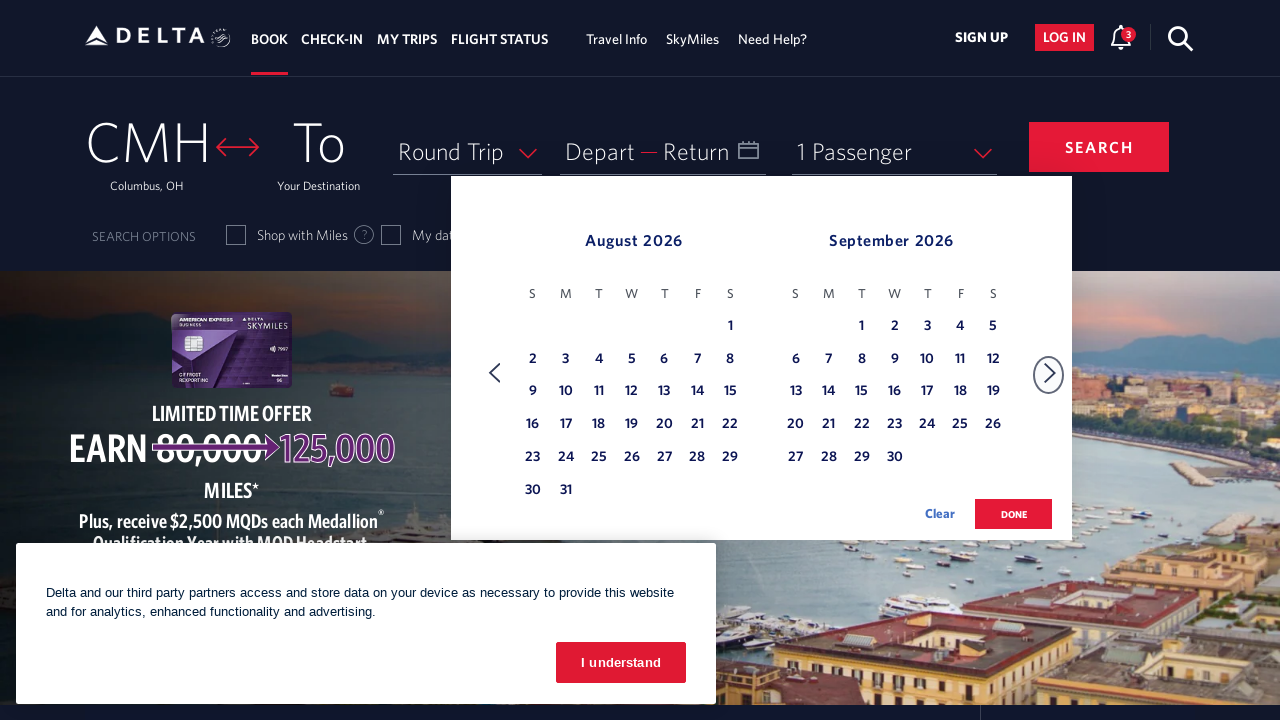

Clicked Next button to navigate to next month for departure date at (1050, 373) on xpath=//span[text() = 'Next']
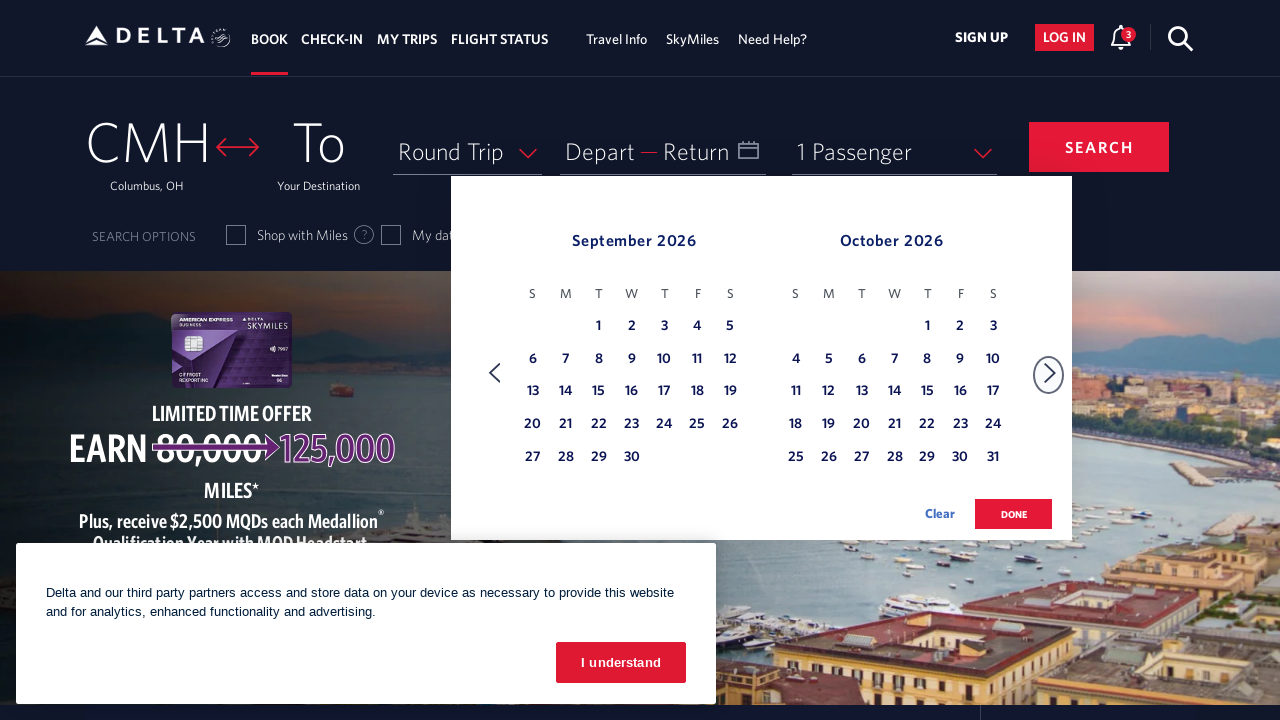

Retrieved departure month: September
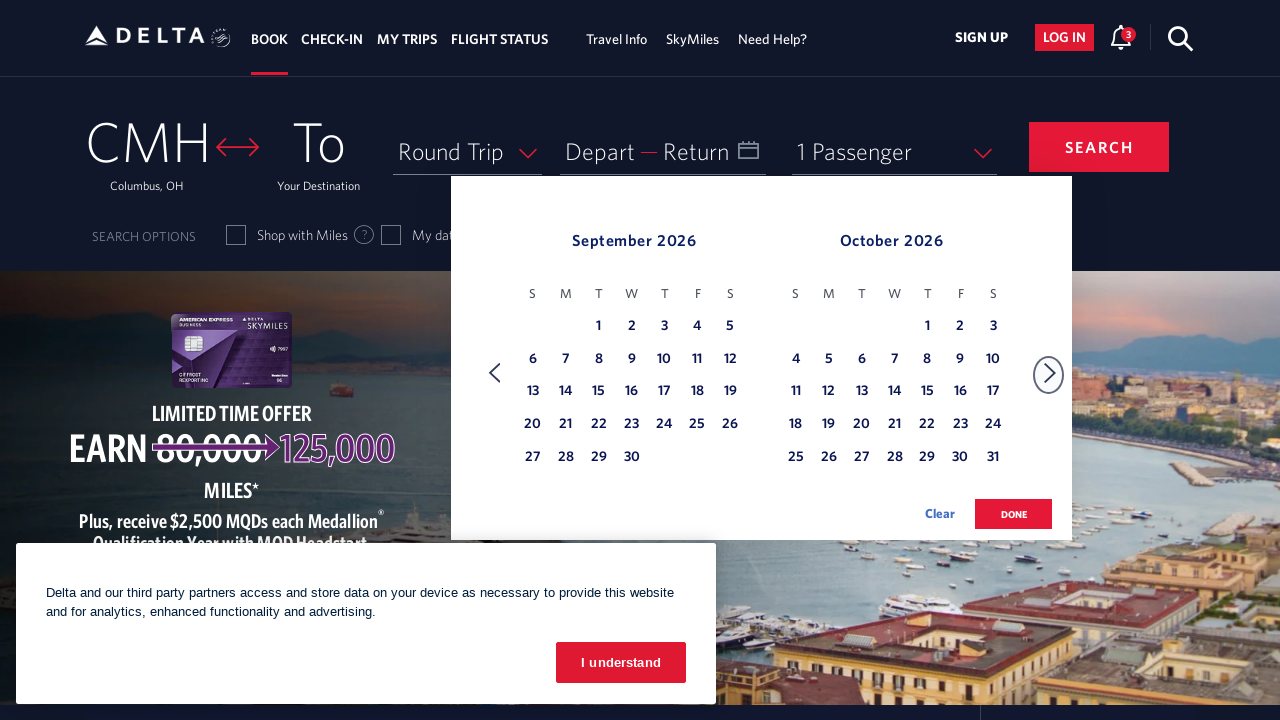

Clicked Next button to navigate to next month for departure date at (1050, 373) on xpath=//span[text() = 'Next']
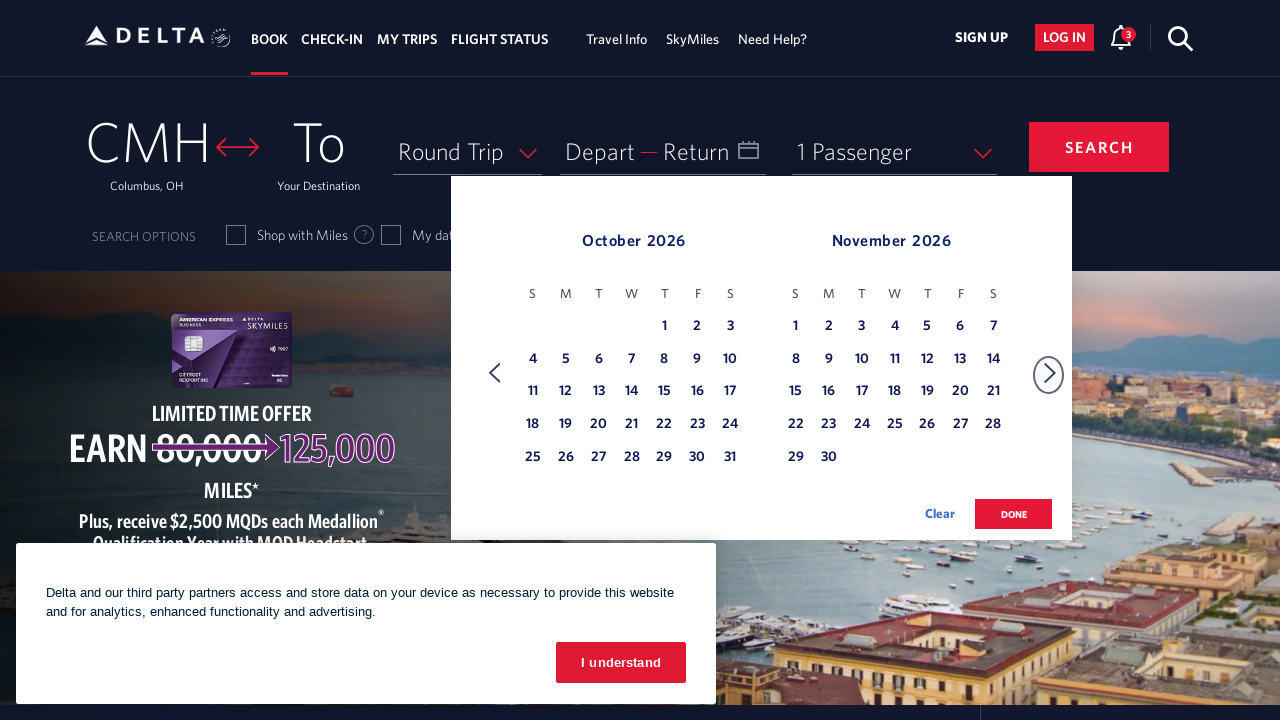

Retrieved departure month: October
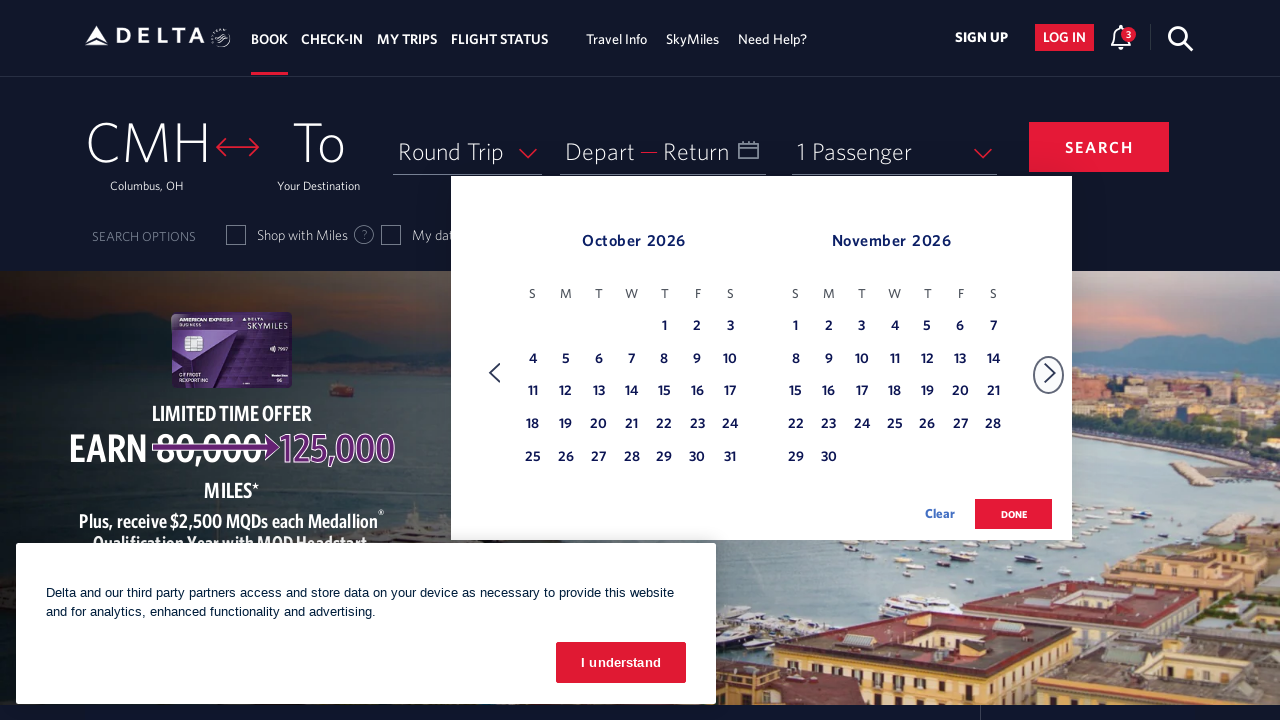

Selected October 11th as departure date at (533, 392) on xpath=//tbody[@class = 'dl-datepicker-tbody-0']/tr/td >> nth=21
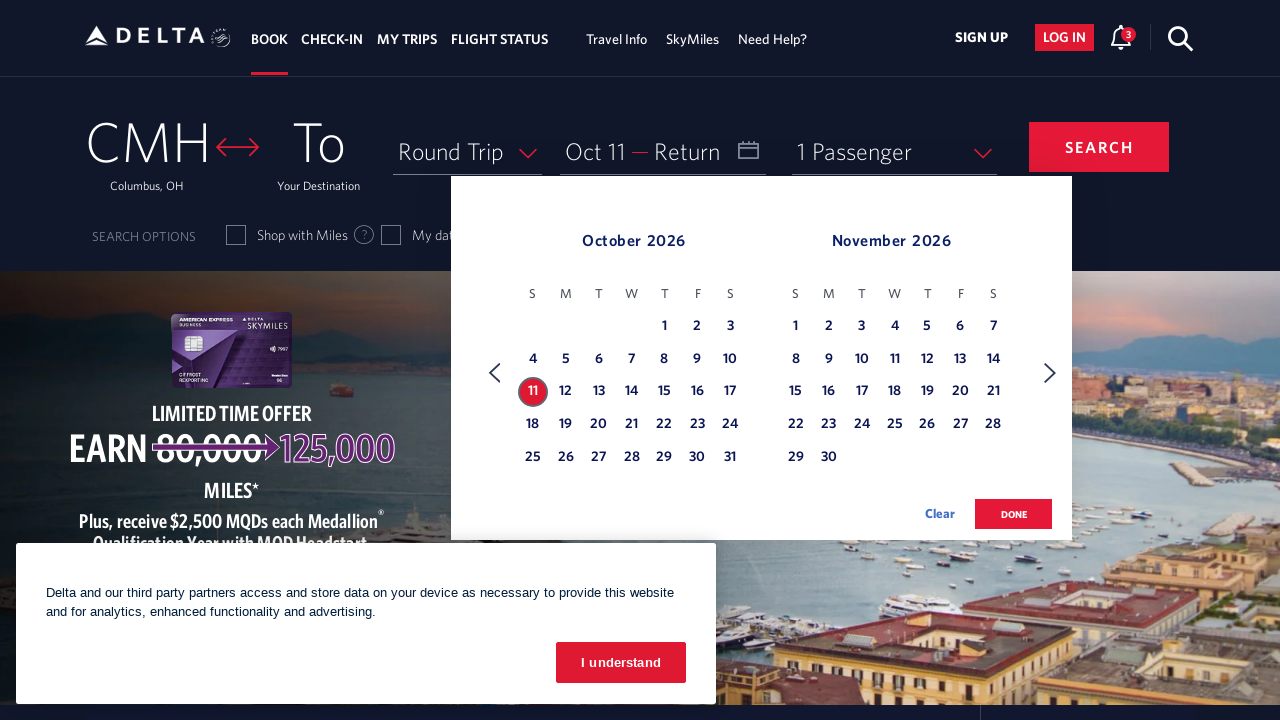

Retrieved return month: November
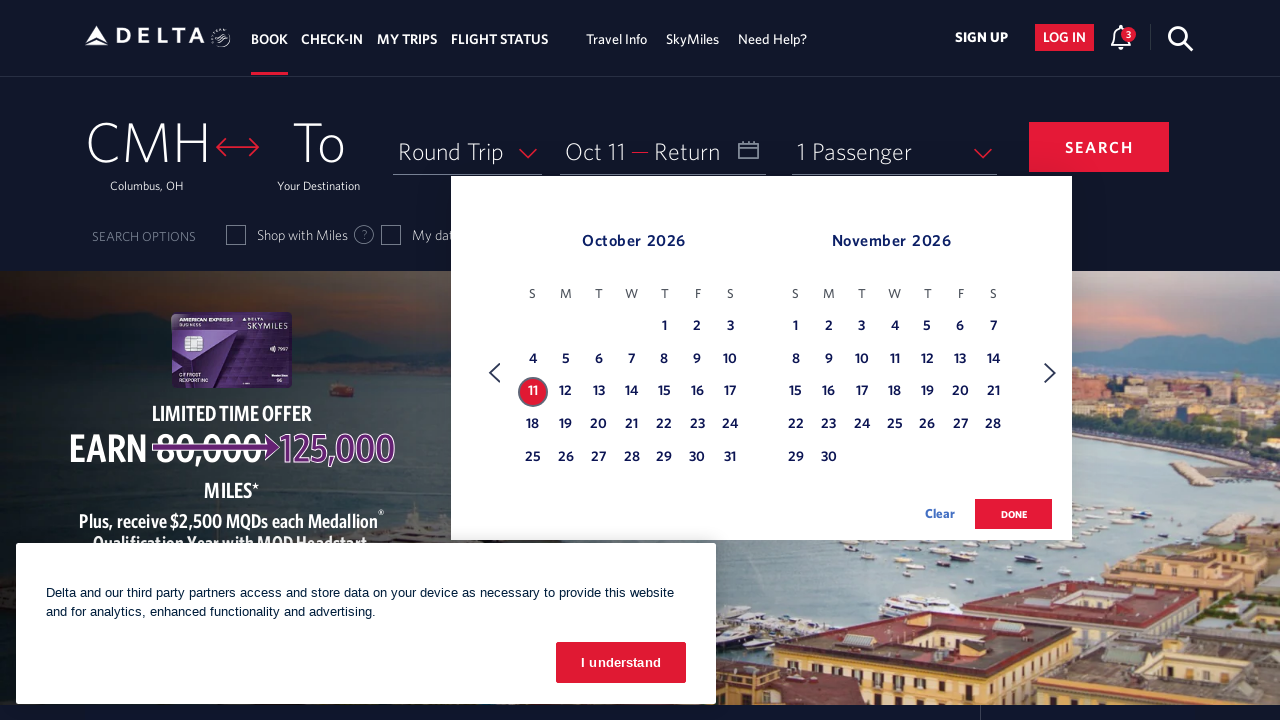

Clicked Next button to navigate to next month for return date at (1050, 373) on xpath=//span[text() = 'Next']
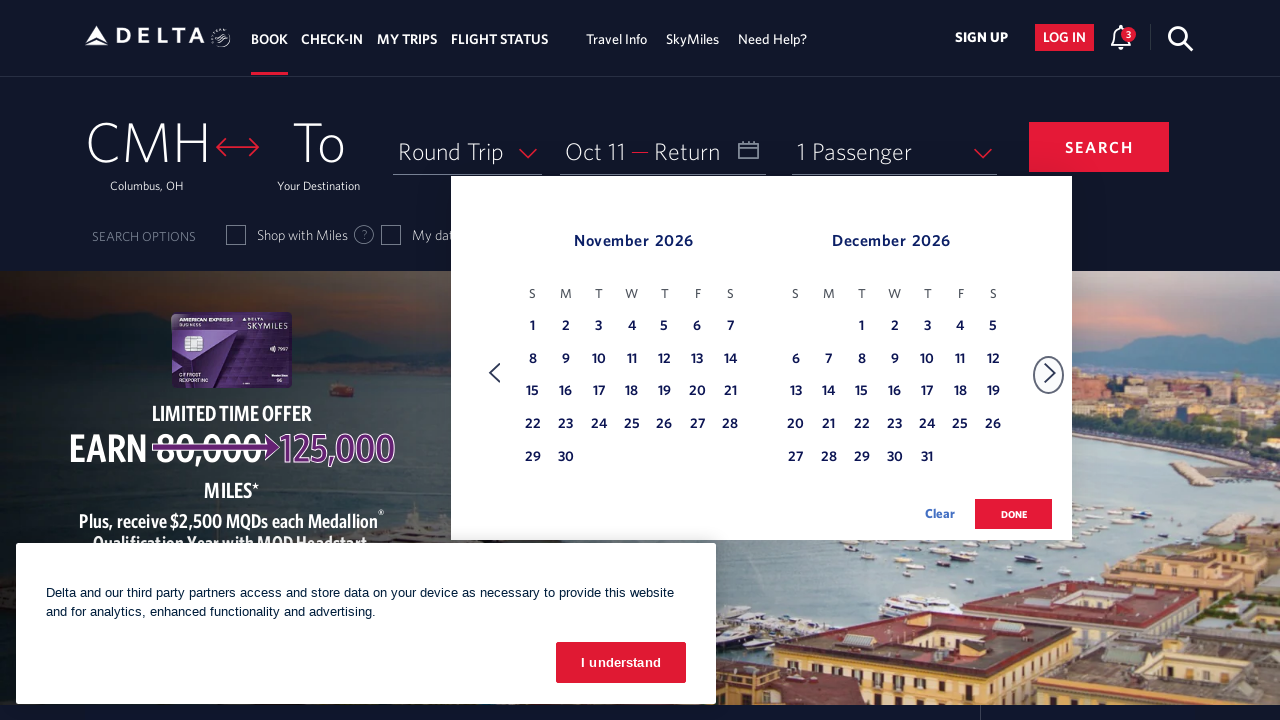

Retrieved return month: December
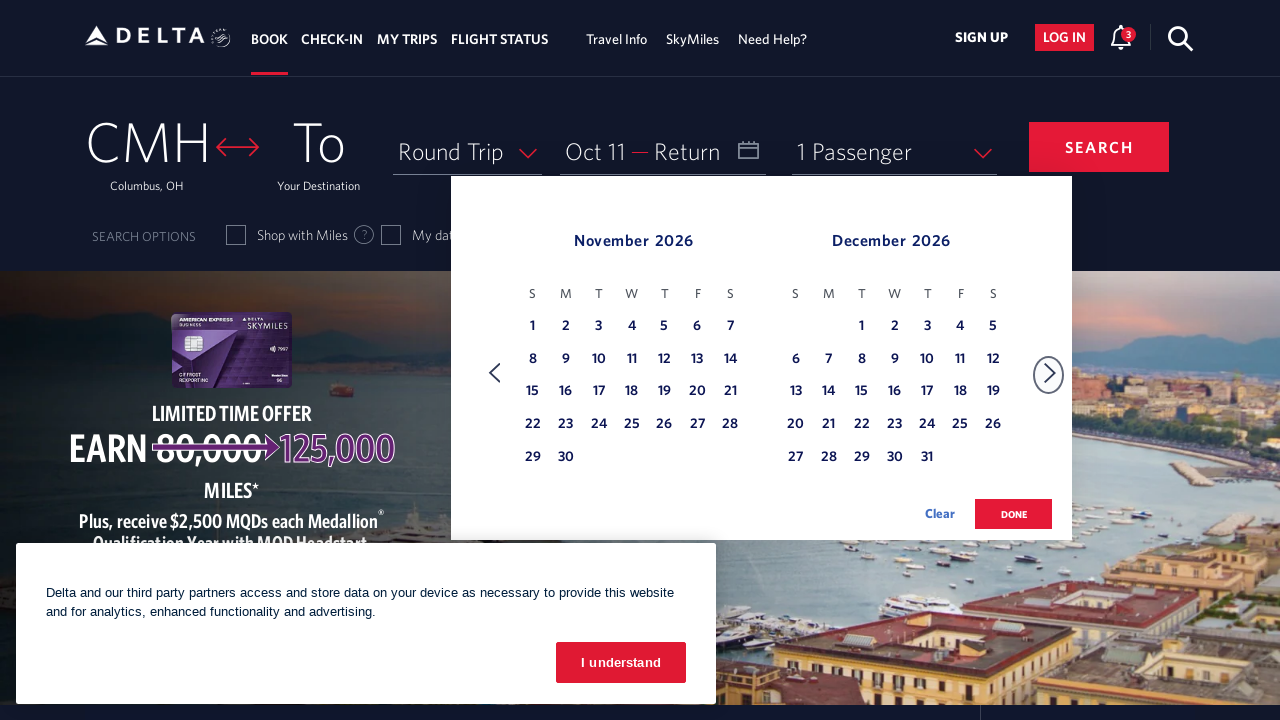

Selected December 20th as return date at (796, 425) on xpath=//tbody[@class = 'dl-datepicker-tbody-1']/tr/td >> nth=28
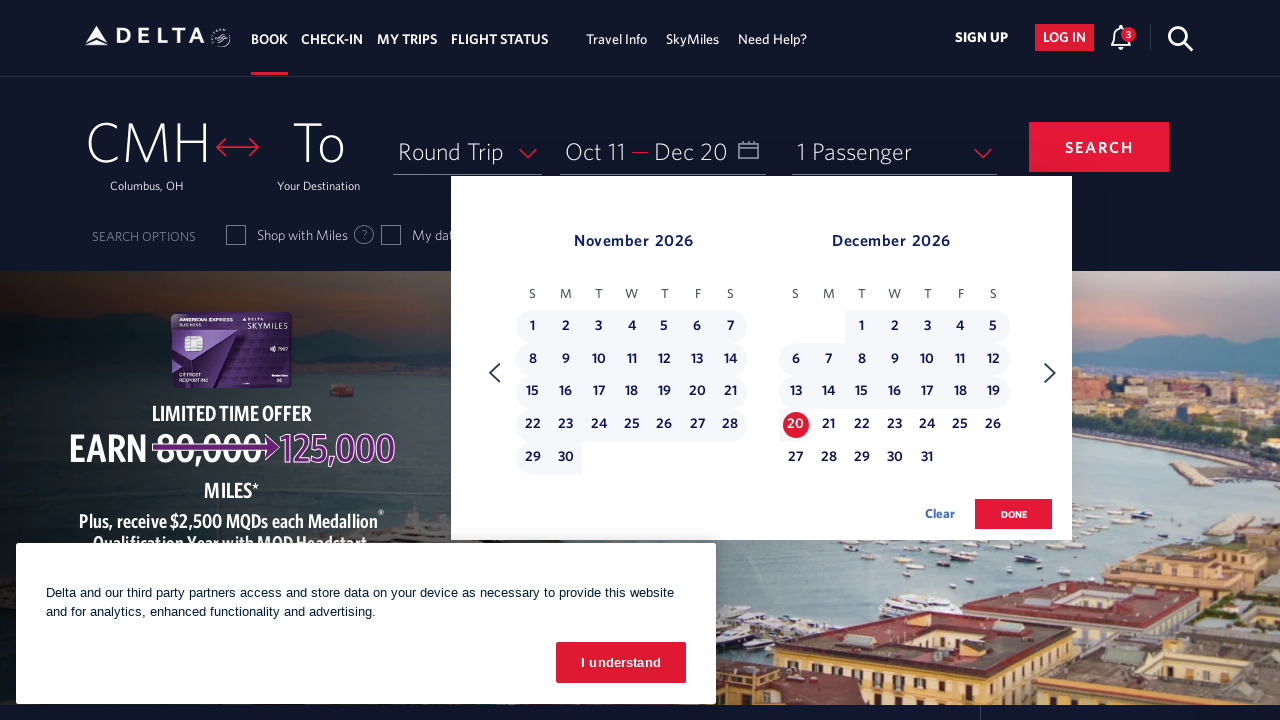

Clicked Done button to confirm date selections at (1014, 514) on .donebutton
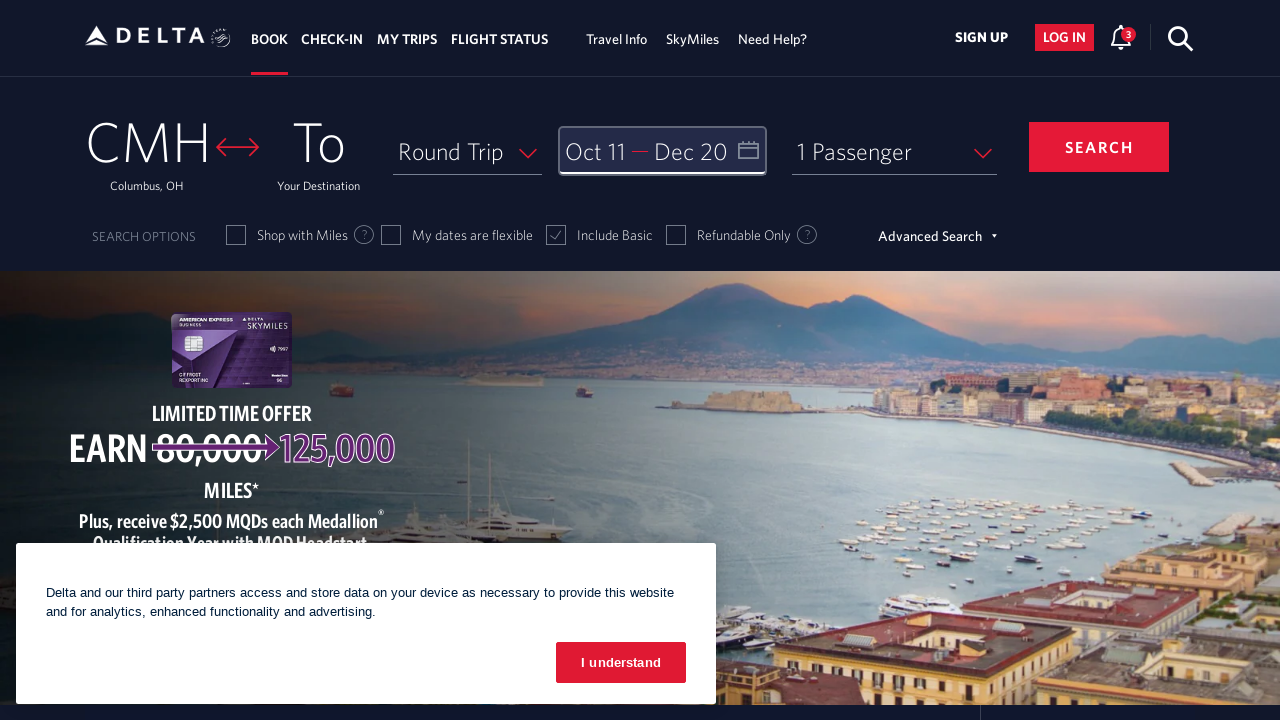

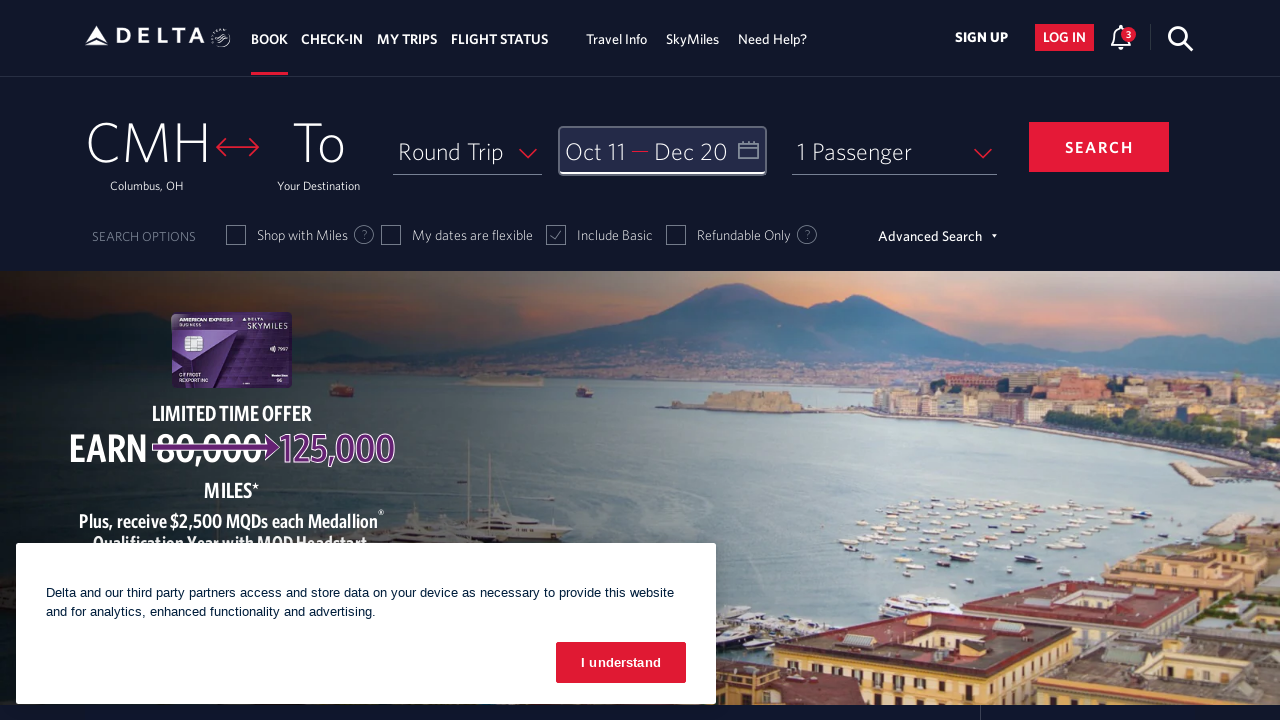